Tests handling of browser print popup by triggering the print dialog with Ctrl+P keyboard shortcut and then dismissing it using Tab and Enter keys

Starting URL: https://www.selenium.dev/

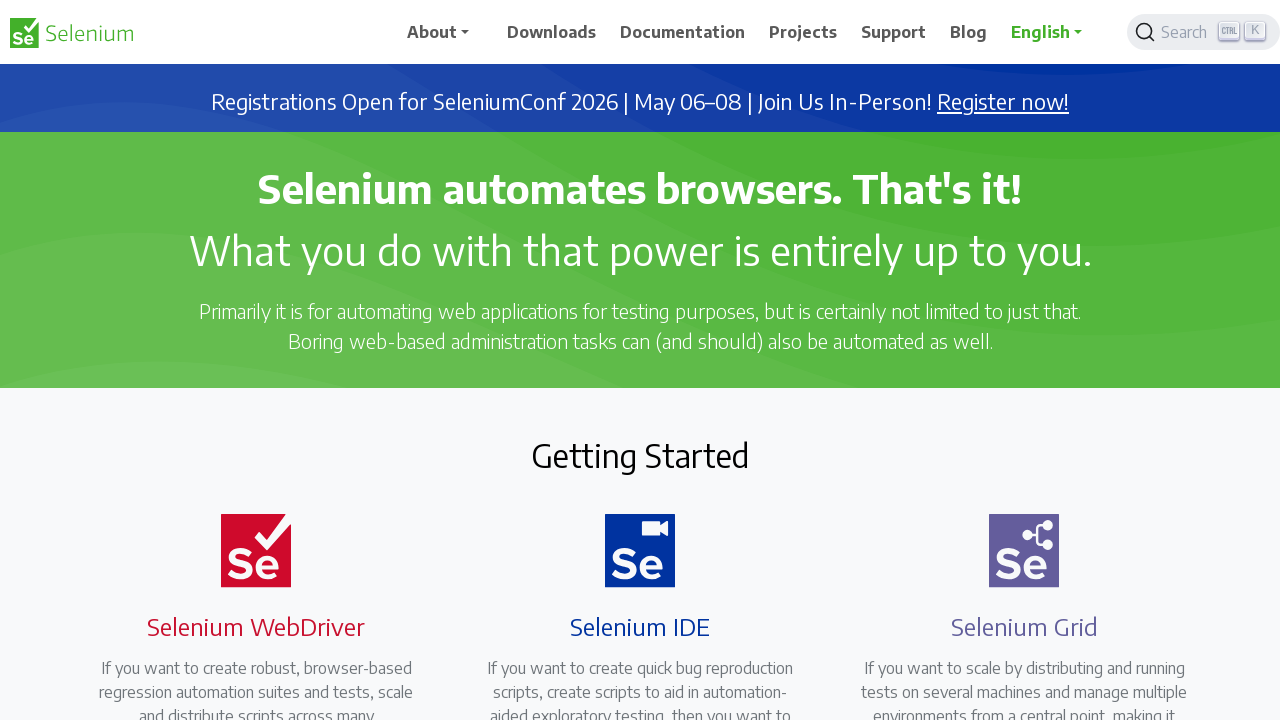

Waited for page to reach domcontentloaded state
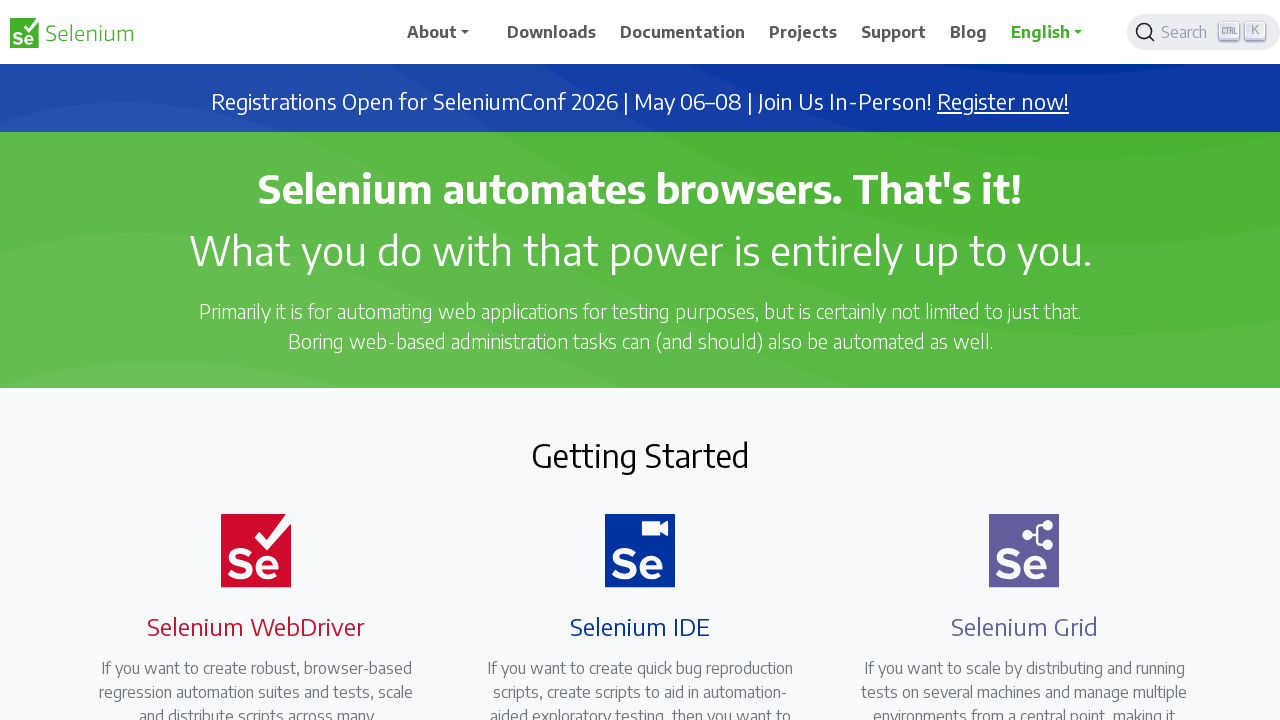

Triggered print dialog with Ctrl+P keyboard shortcut
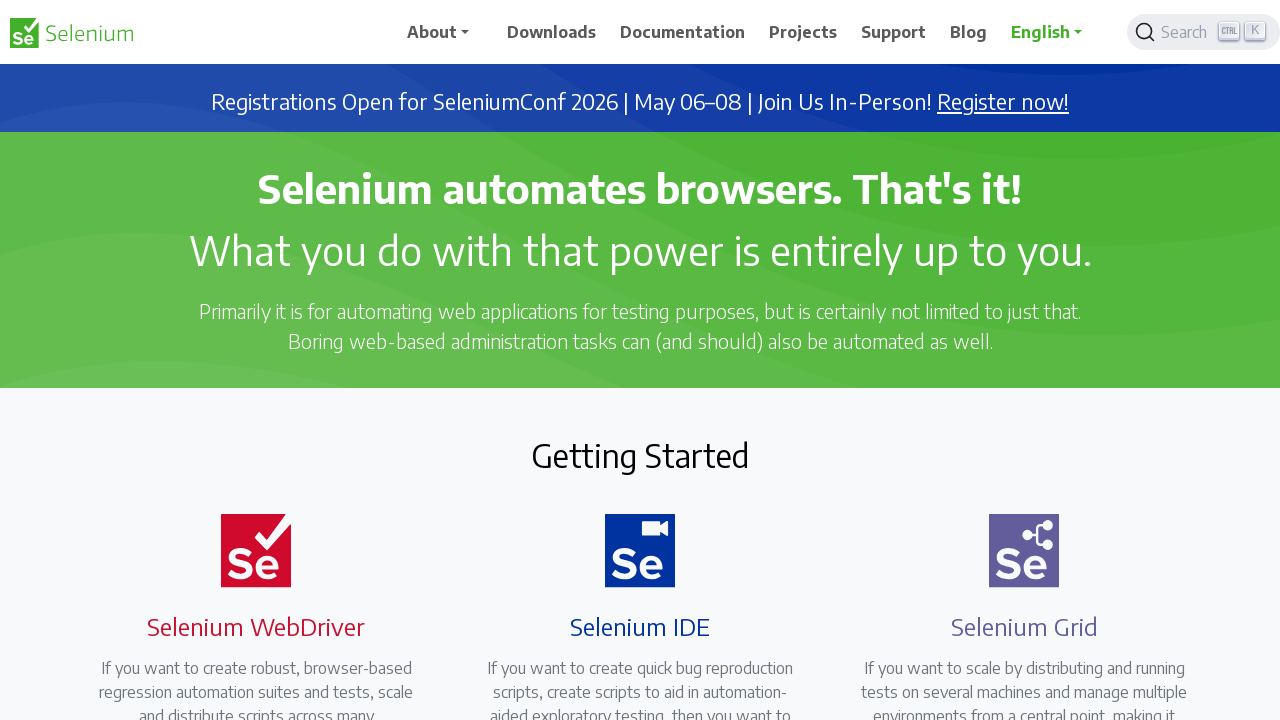

Waited 2 seconds for print dialog to appear
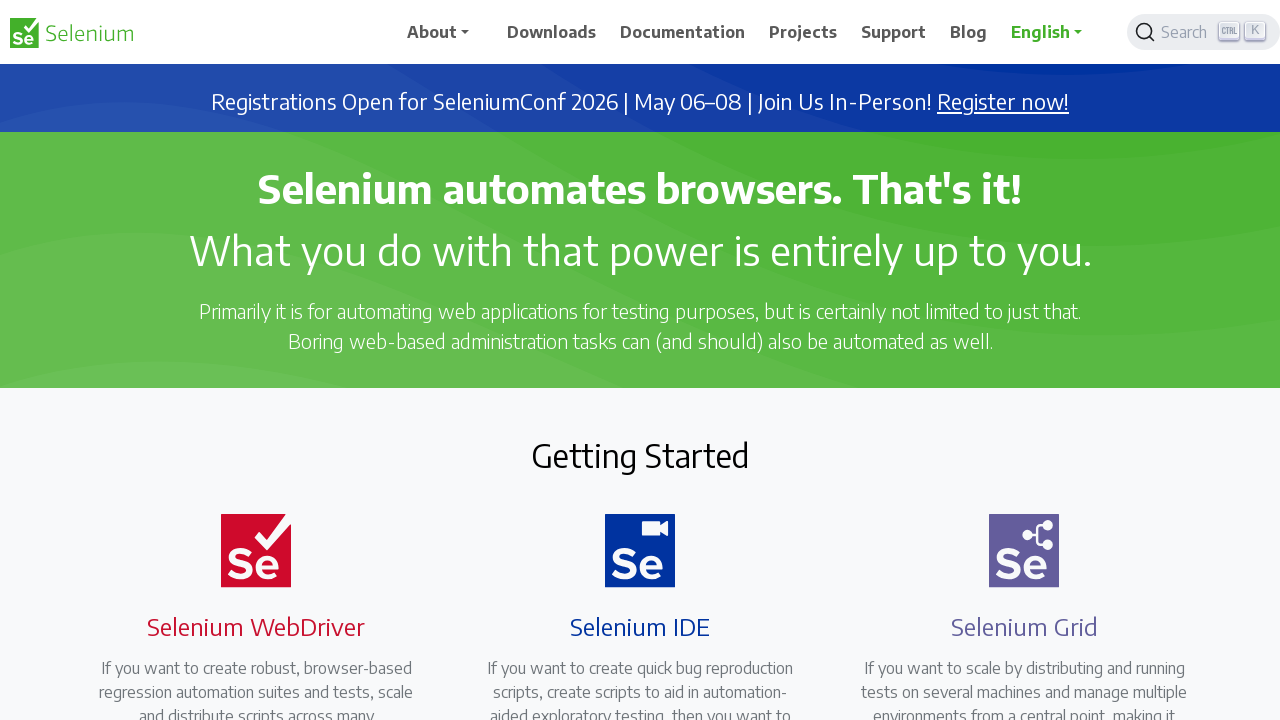

Pressed Tab to shift focus to Cancel button
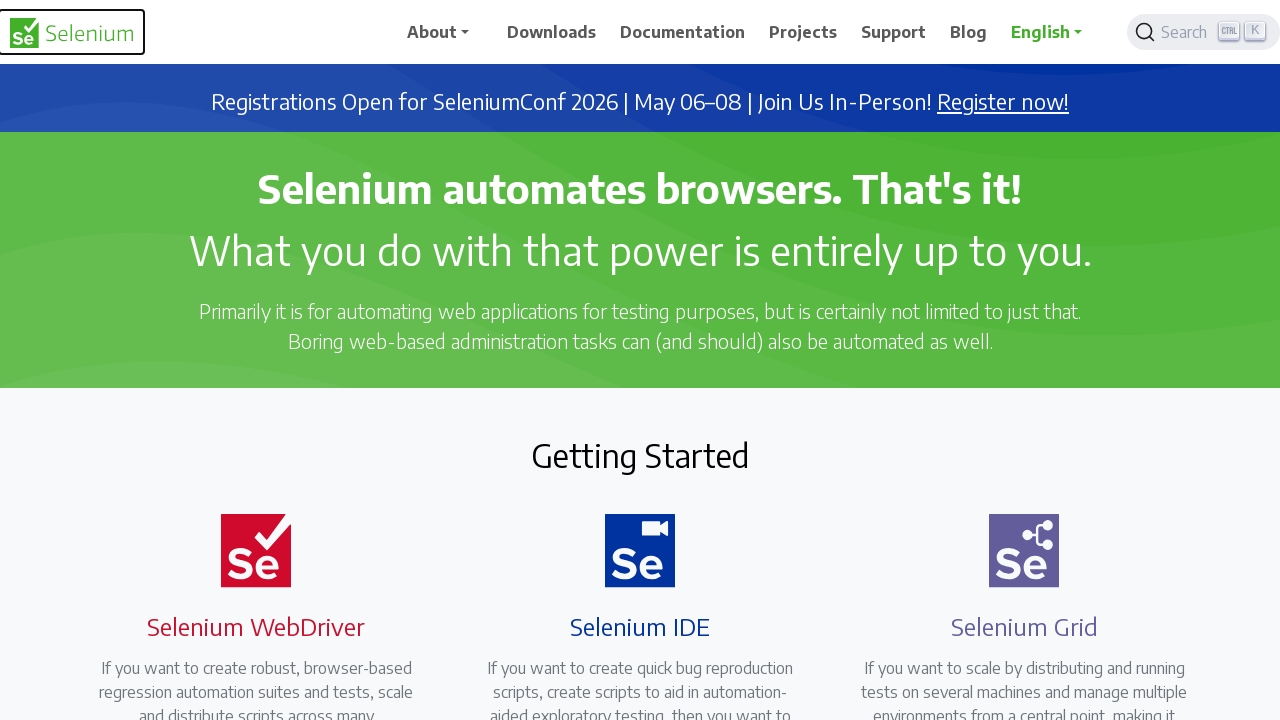

Waited 2 seconds briefly
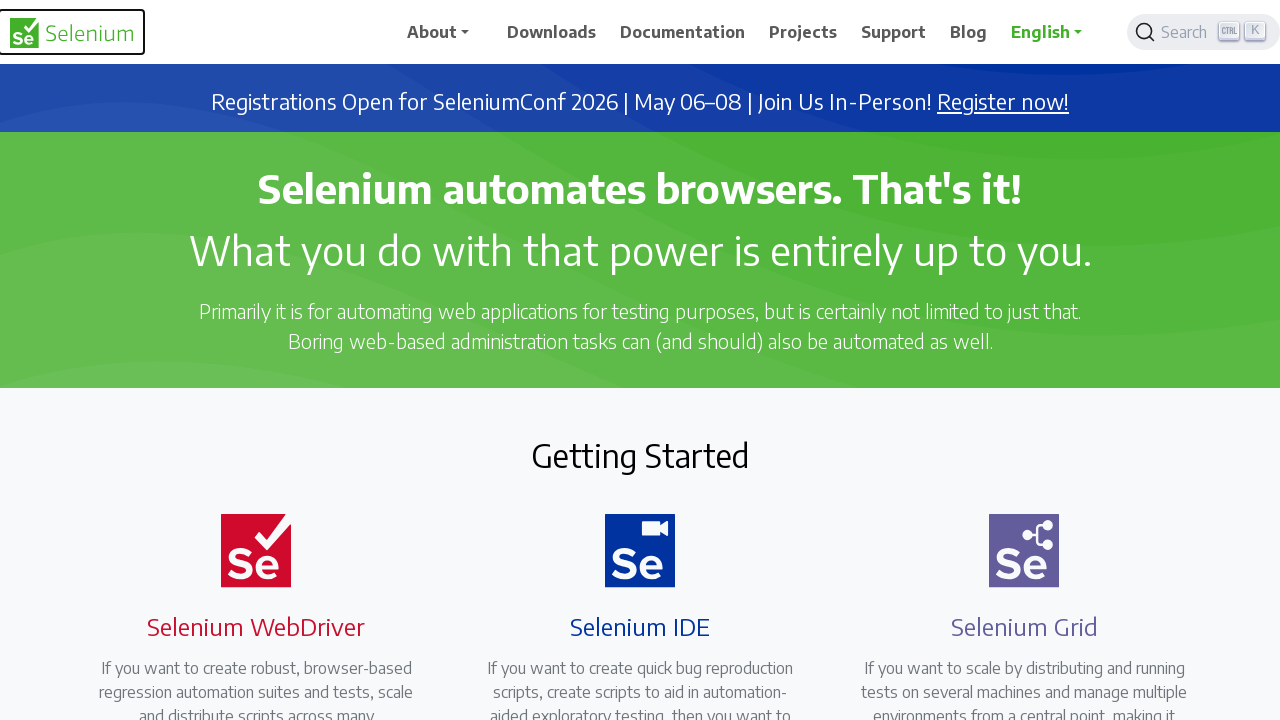

Pressed Enter to dismiss the print popup
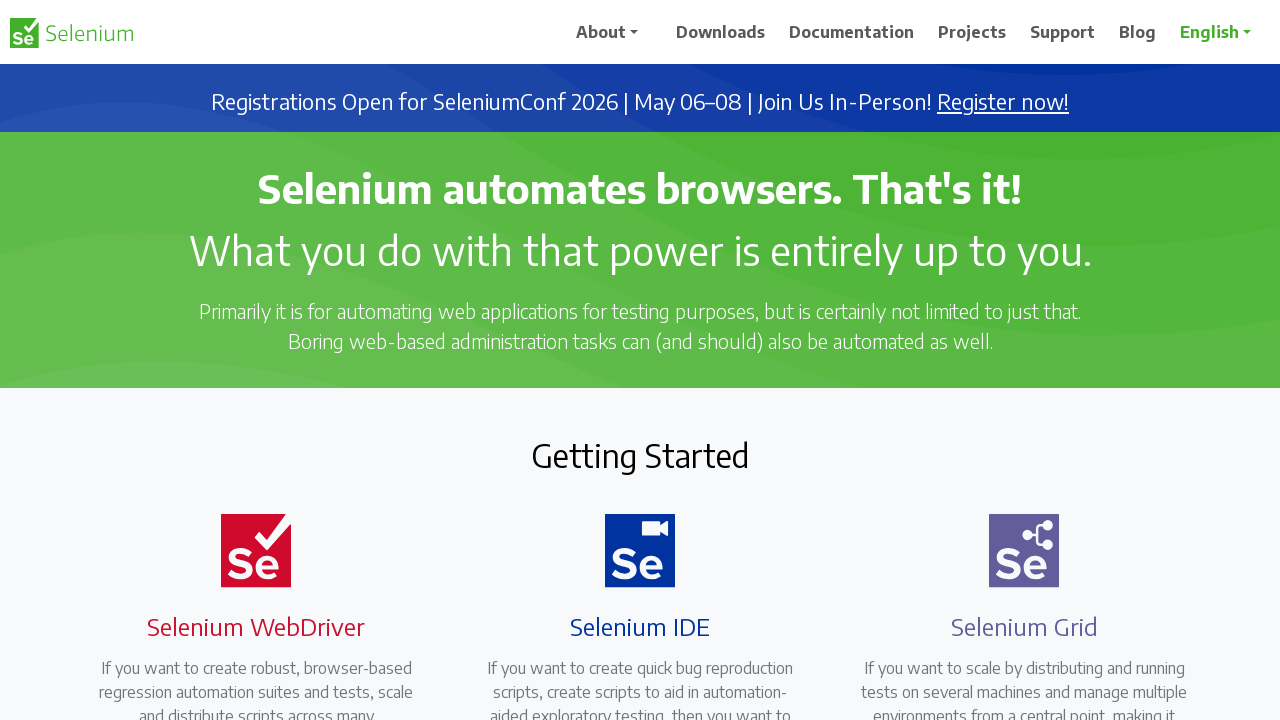

Waited 2 seconds for popup to close completely
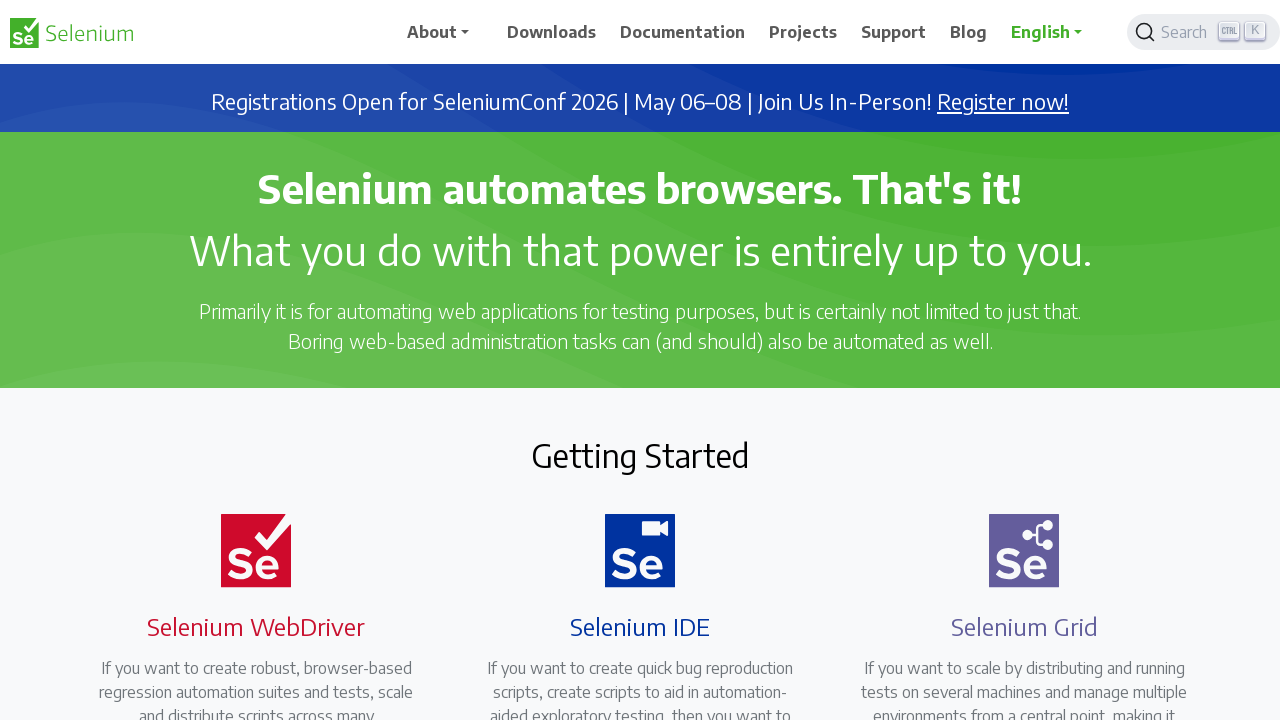

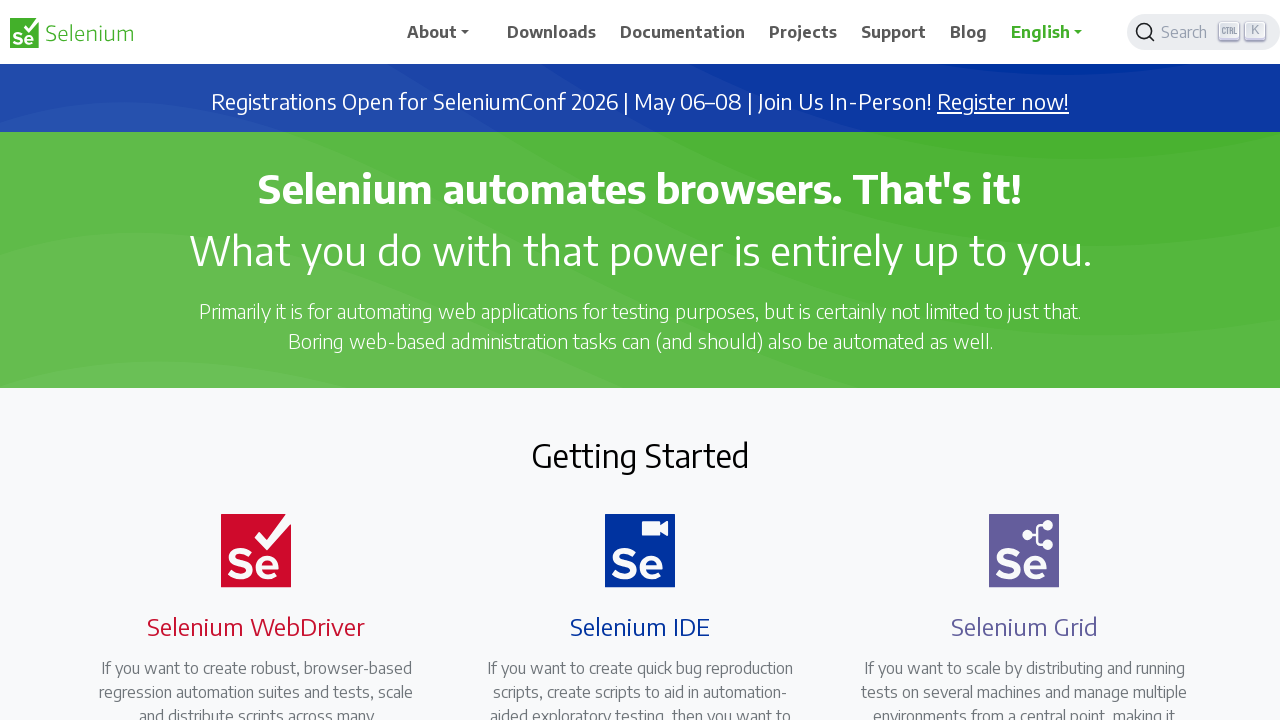